Tests the hotel listing functionality by clicking the hotel list button and verifying that hotels are displayed on the page

Starting URL: http://hotel-v3.progmasters.hu/

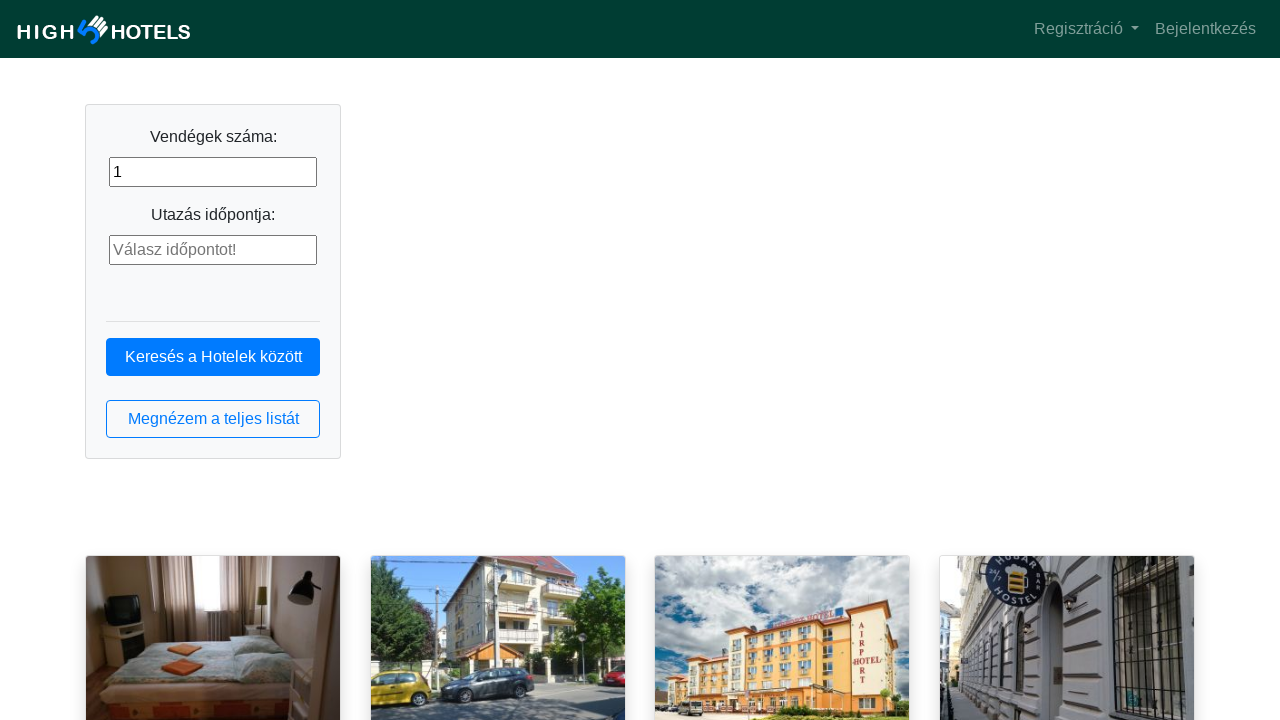

Clicked the hotel list button at (213, 419) on button.btn.btn-outline-primary.btn-block
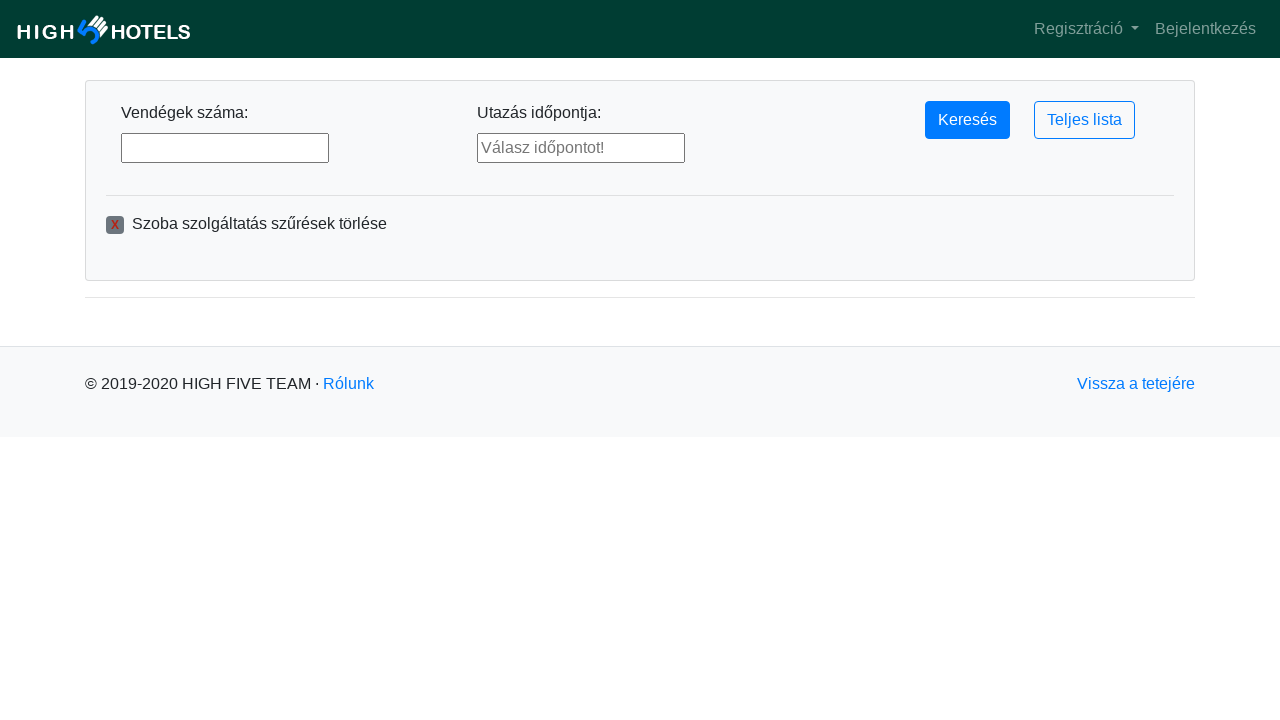

Hotel list loaded - hotel name headers are now visible
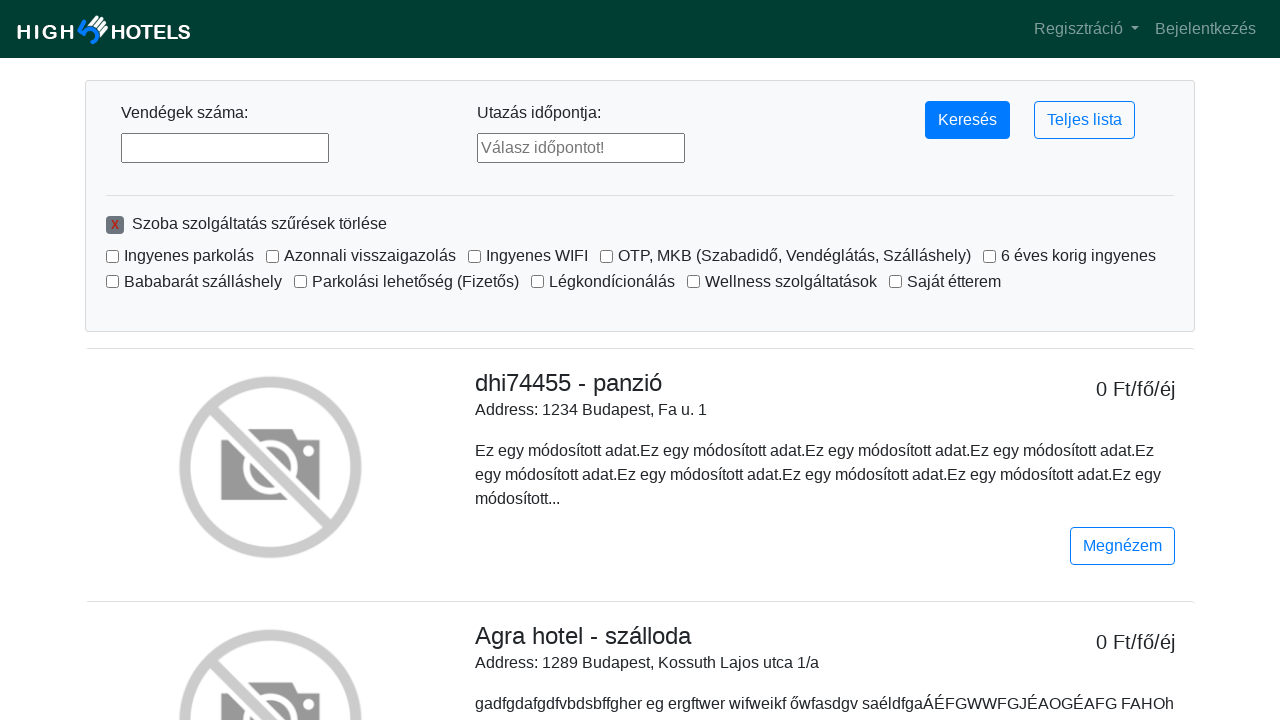

Verified that at least one hotel is displayed on the page
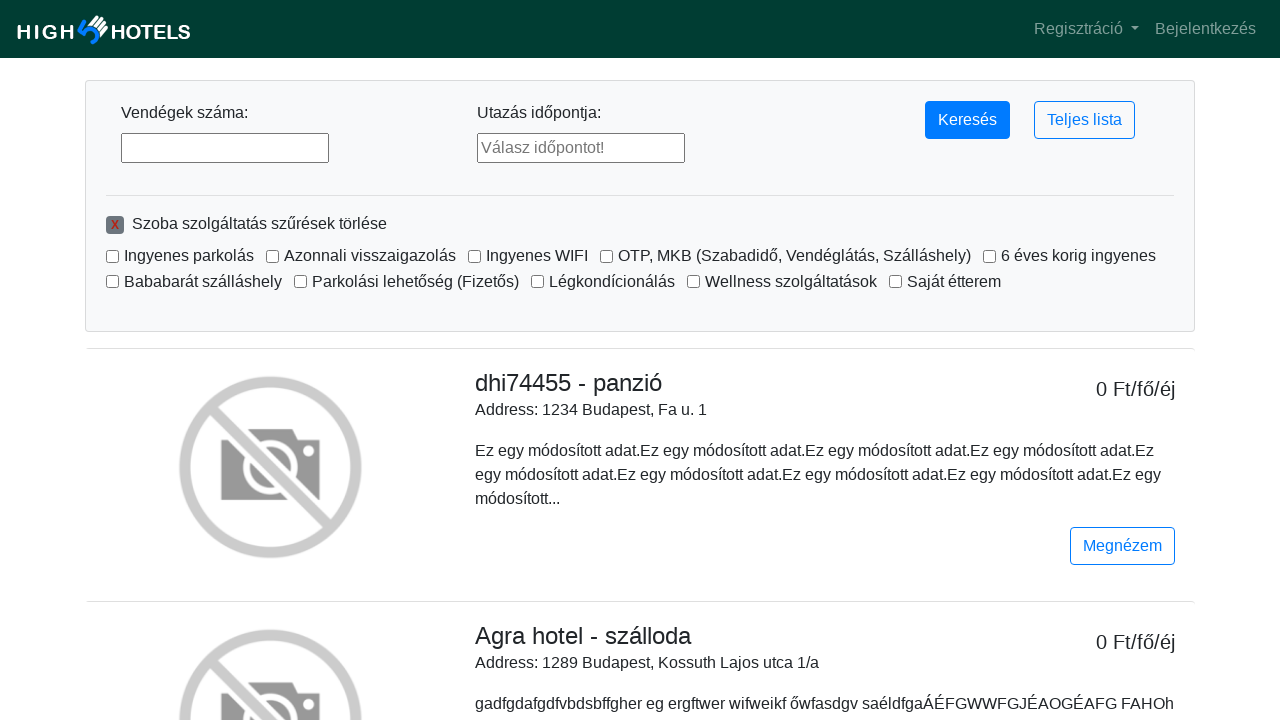

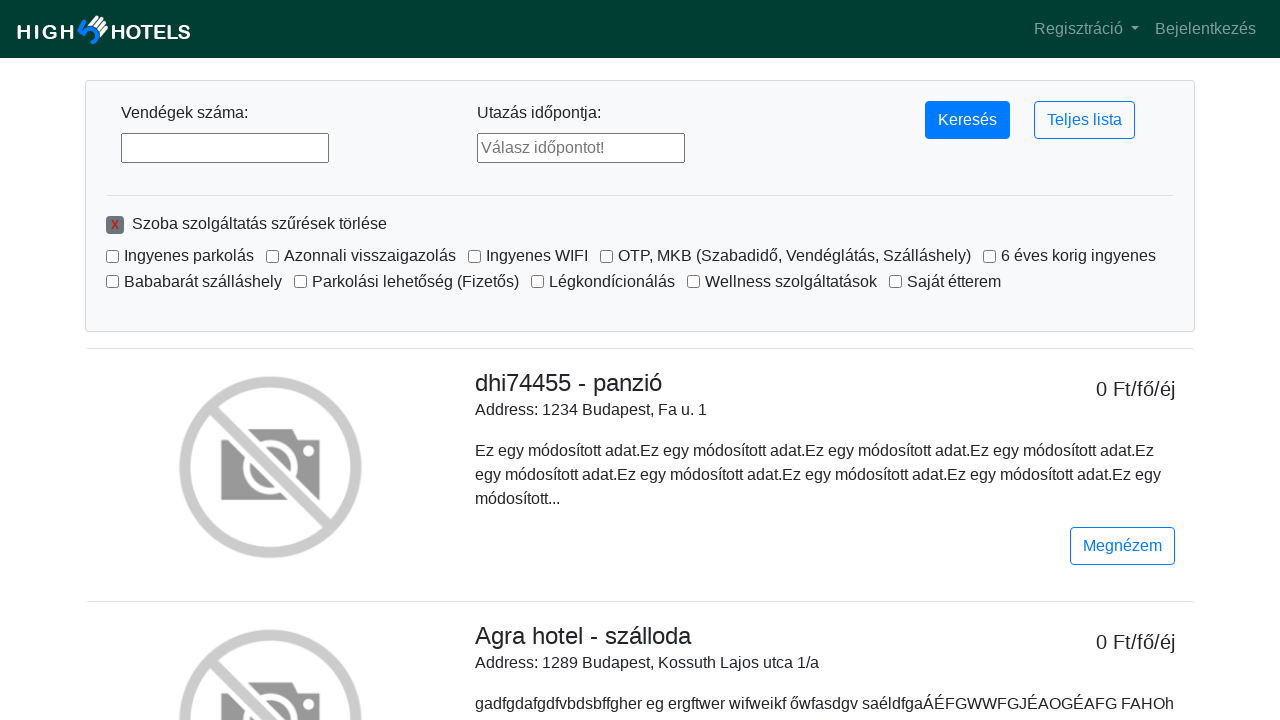